Tests multiple select dropdown by selecting multiple months (April, August, September) and verifying the selections are displayed.

Starting URL: https://multiple-select.wenzhixin.net.cn/templates/template.html?v=189&url=basic.html

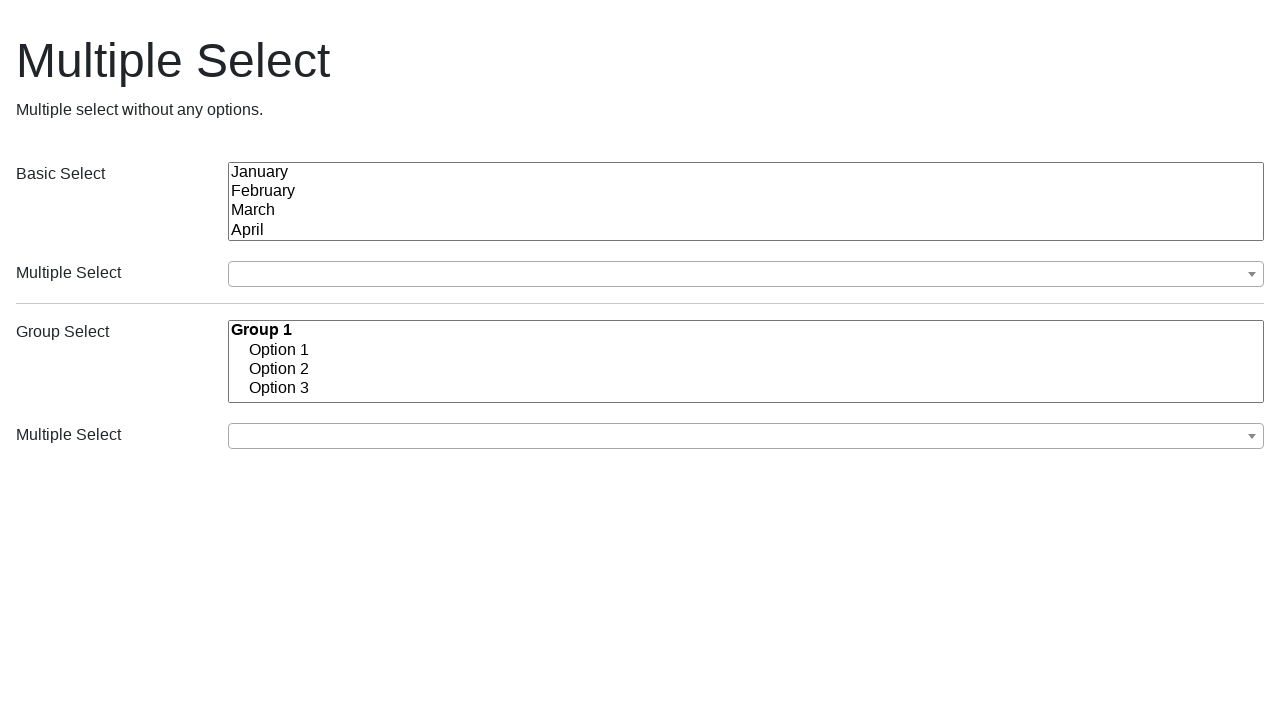

Clicked the first multiple select dropdown button to open it at (746, 274) on (//button[@class='ms-choice'])[1]
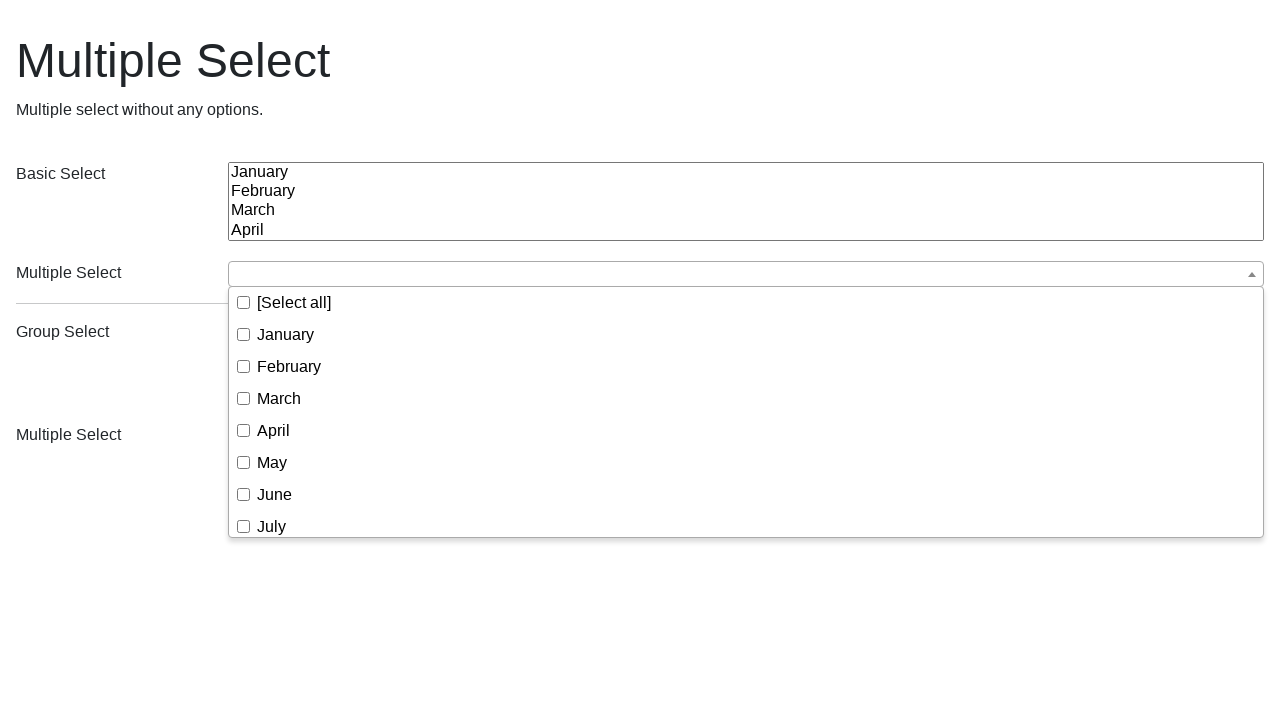

Dropdown menu options loaded and became visible
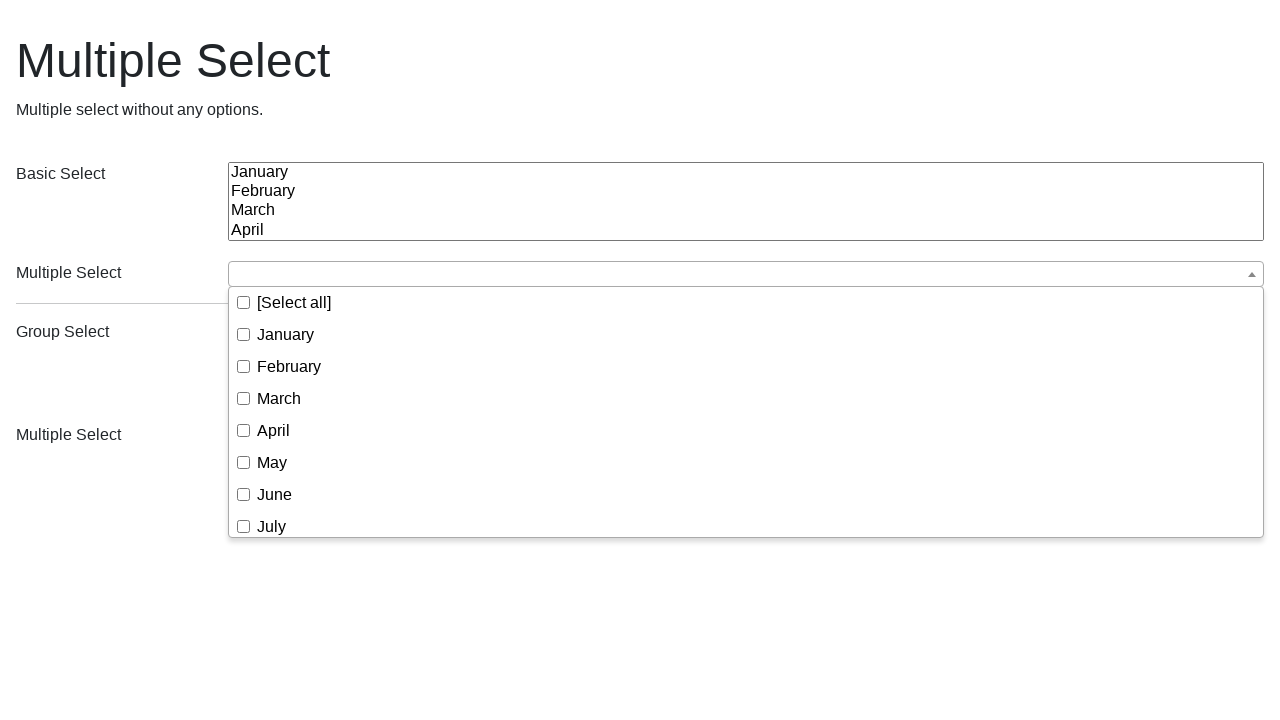

Selected 'April' from the dropdown menu at (274, 430) on (//button[@class='ms-choice'])[1]/following-sibling::div//span[text()='April']
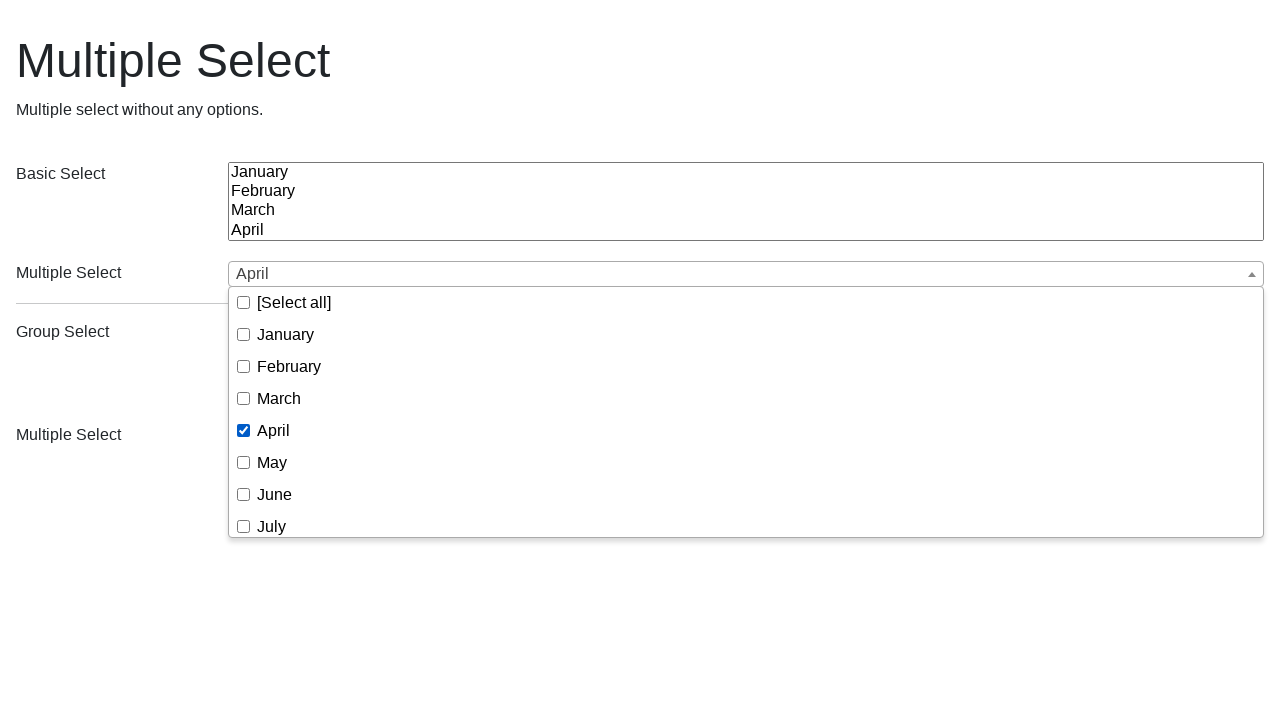

Selected 'August' from the dropdown menu at (282, 411) on (//button[@class='ms-choice'])[1]/following-sibling::div//span[text()='August']
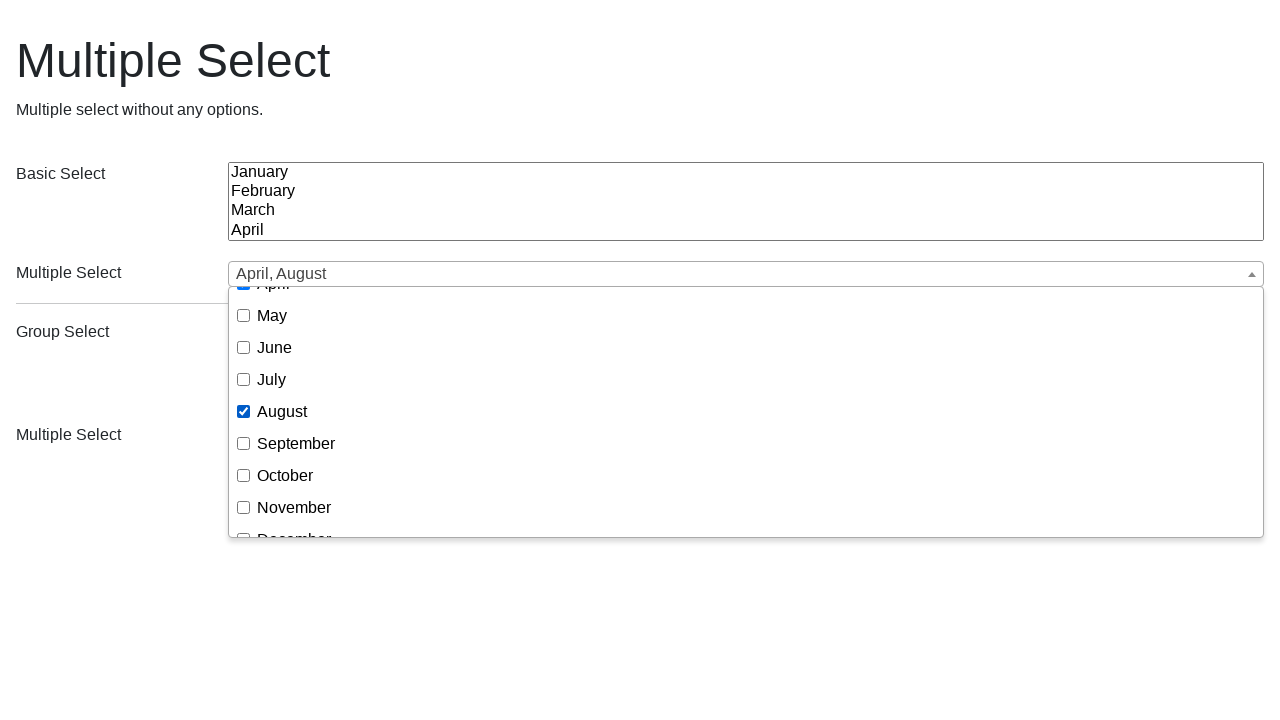

Selected 'September' from the dropdown menu at (296, 443) on (//button[@class='ms-choice'])[1]/following-sibling::div//span[text()='September
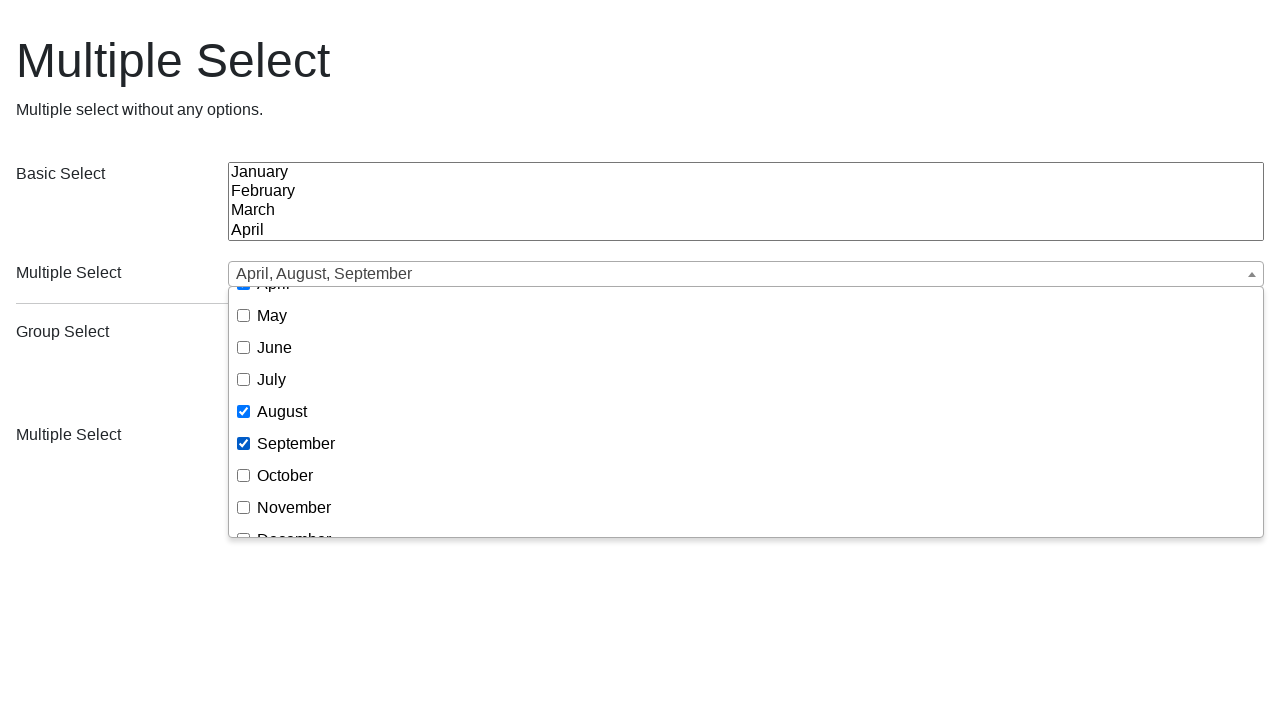

Verified that selected items are displayed in the list
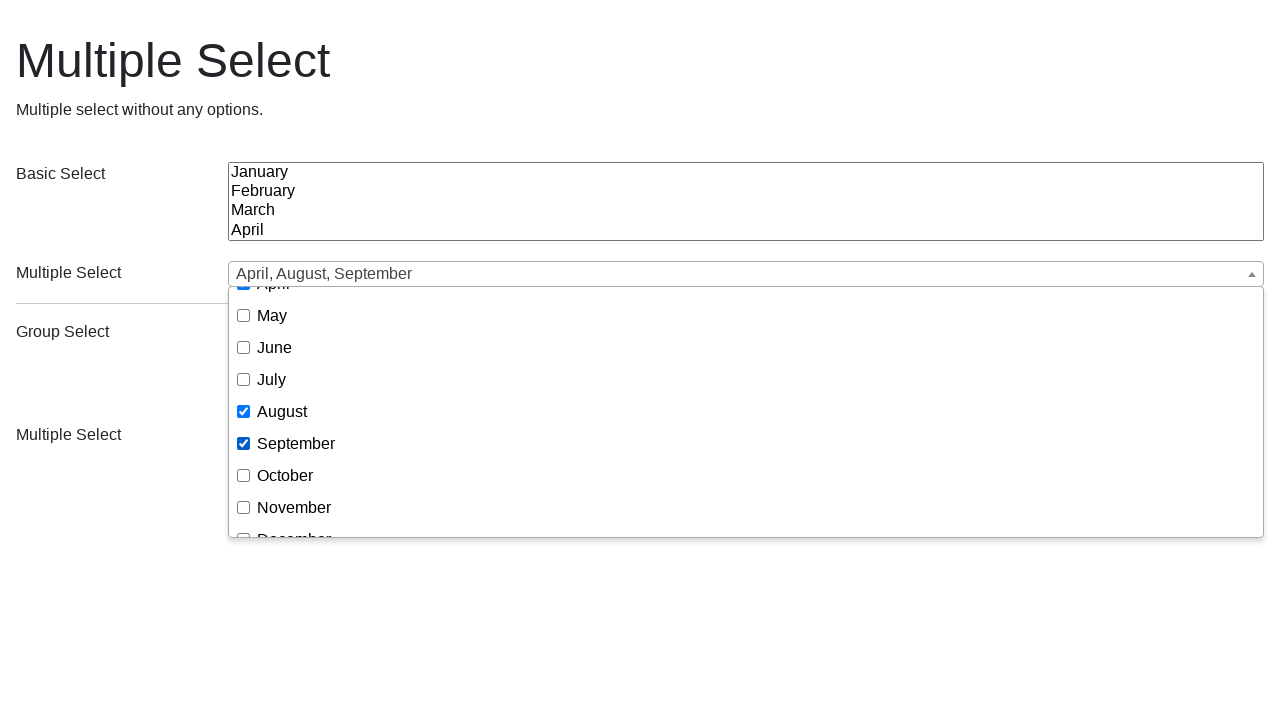

Page reloaded to test multiple select dropdown again
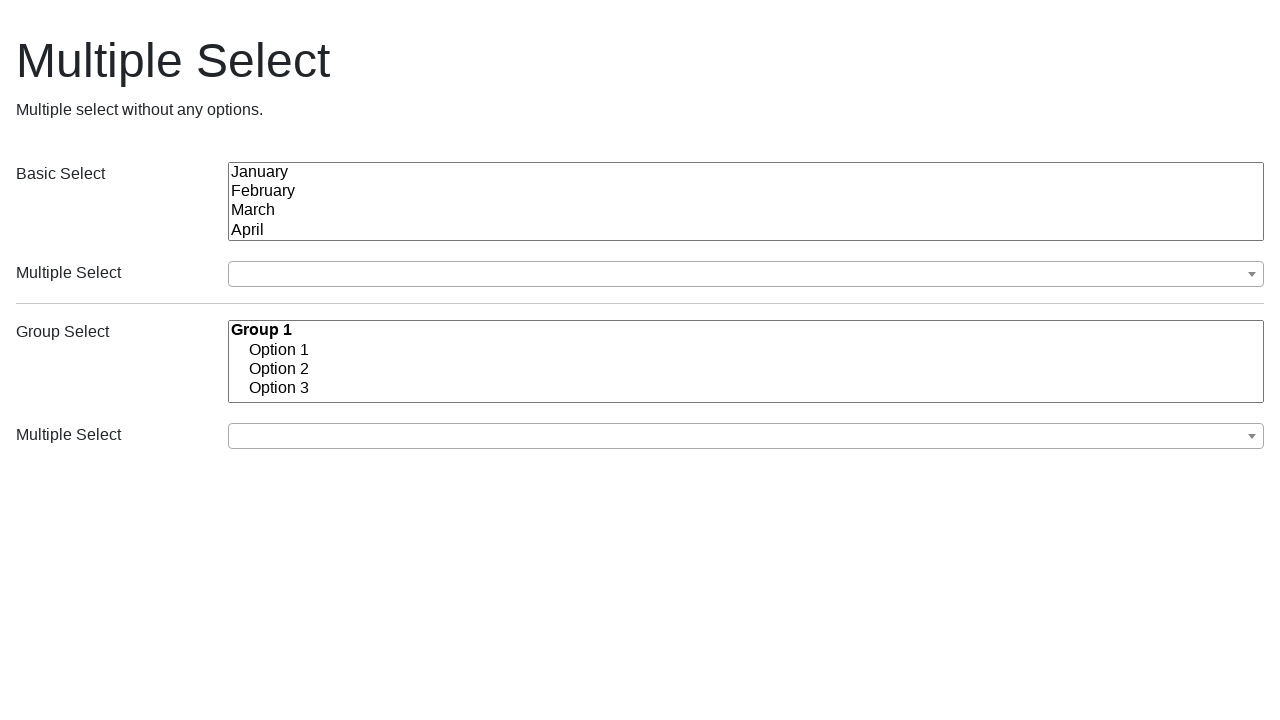

Clicked the dropdown button again after page reload at (746, 274) on (//button[@class='ms-choice'])[1]
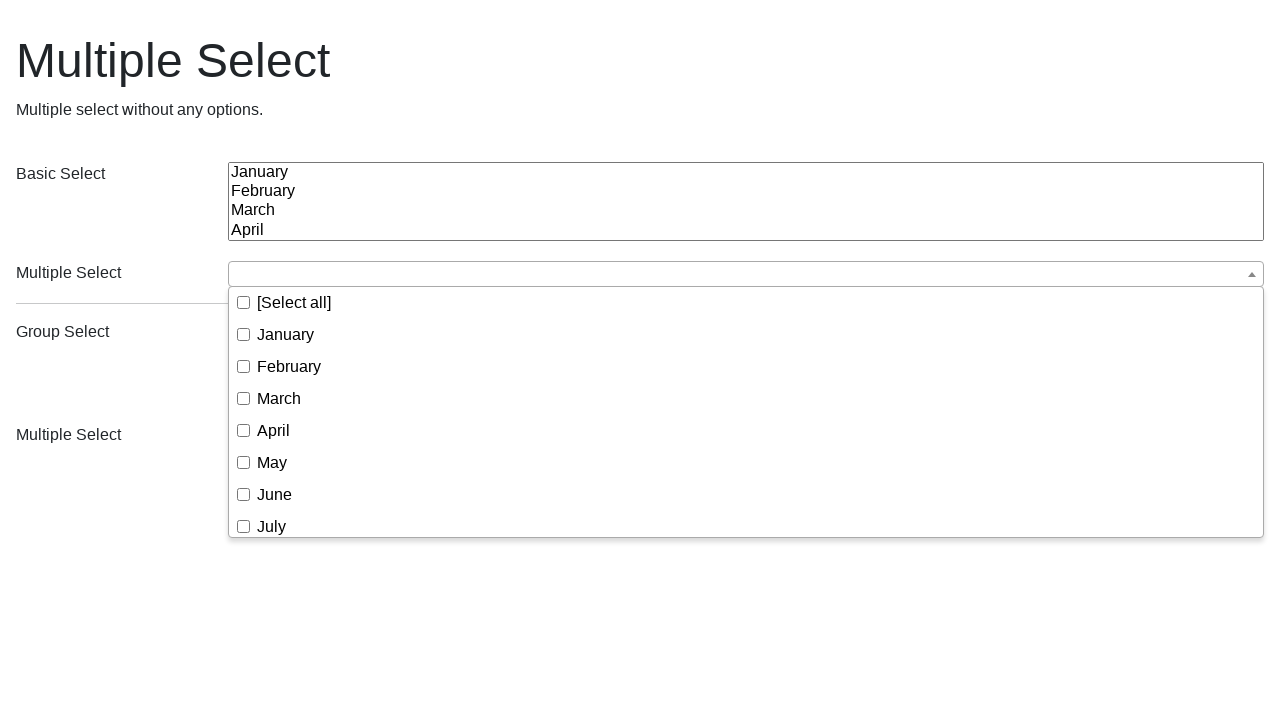

Dropdown menu options loaded after reopening
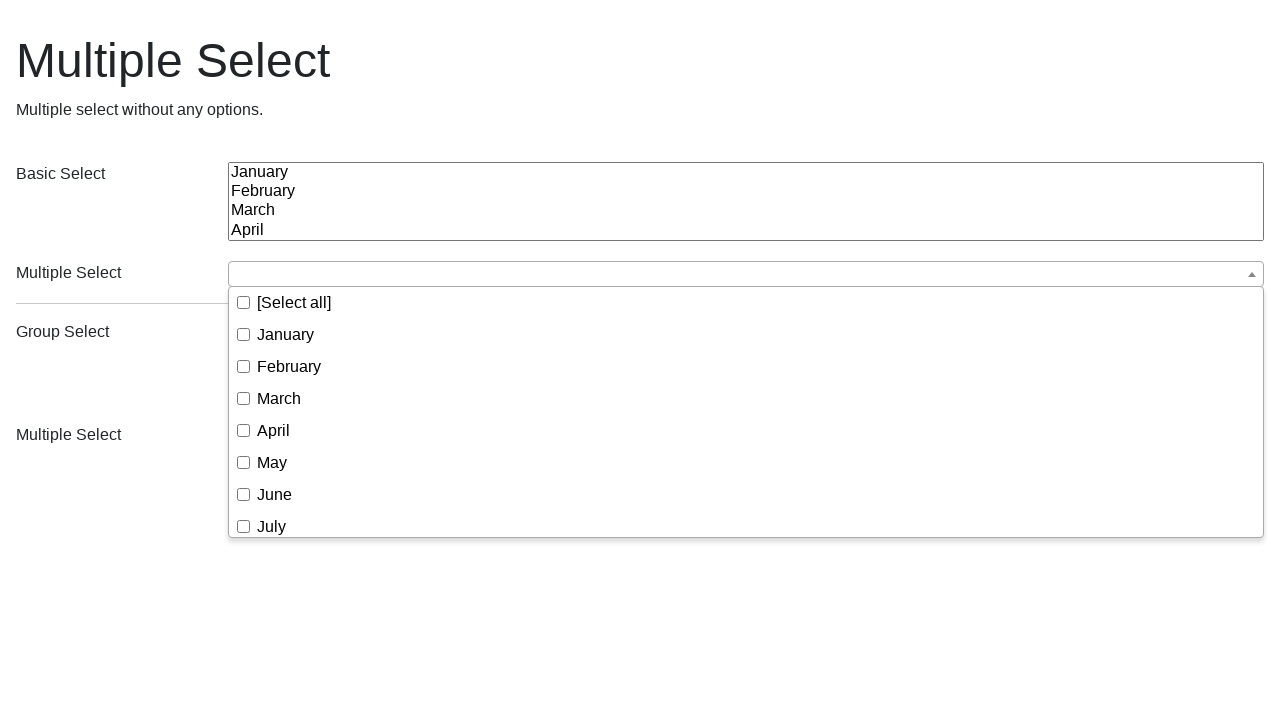

Selected 'April' from the reopened dropdown menu at (274, 430) on (//button[@class='ms-choice'])[1]/following-sibling::div//span[text()='April']
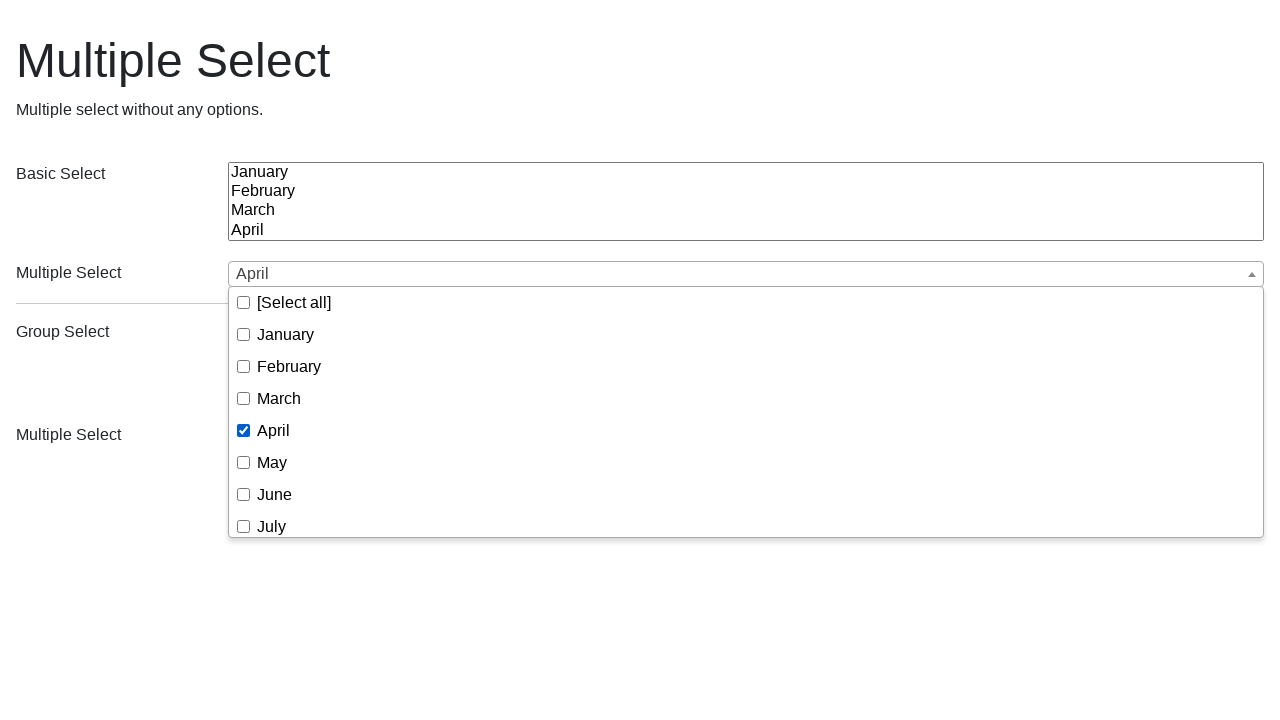

Selected 'August' from the reopened dropdown menu at (282, 411) on (//button[@class='ms-choice'])[1]/following-sibling::div//span[text()='August']
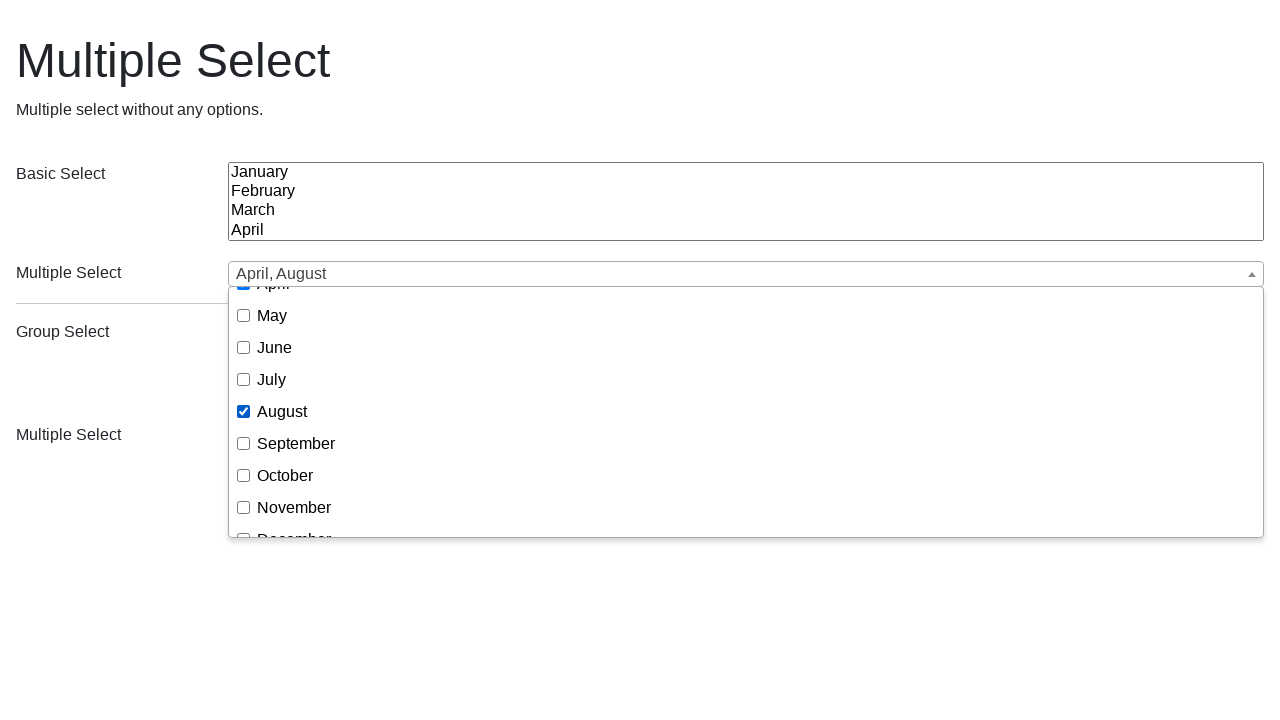

Selected 'September' from the reopened dropdown menu at (296, 443) on (//button[@class='ms-choice'])[1]/following-sibling::div//span[text()='September
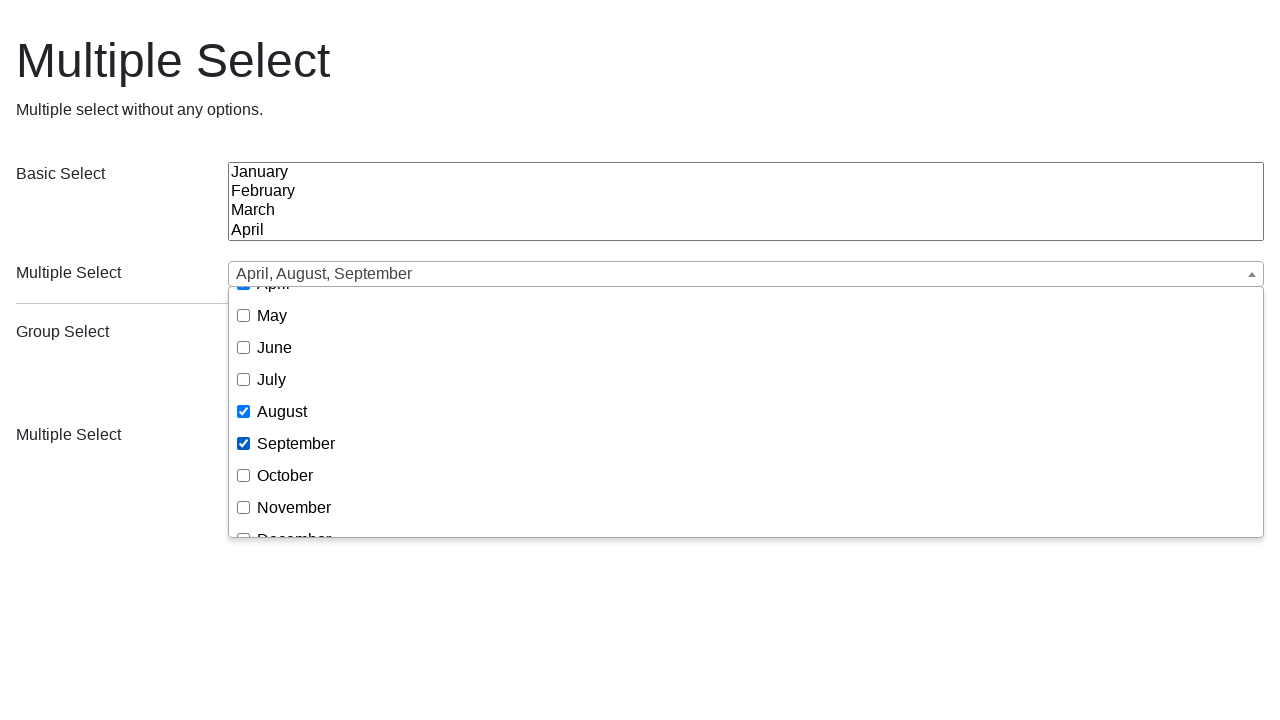

Selected 'October' from the reopened dropdown menu at (285, 475) on (//button[@class='ms-choice'])[1]/following-sibling::div//span[text()='October']
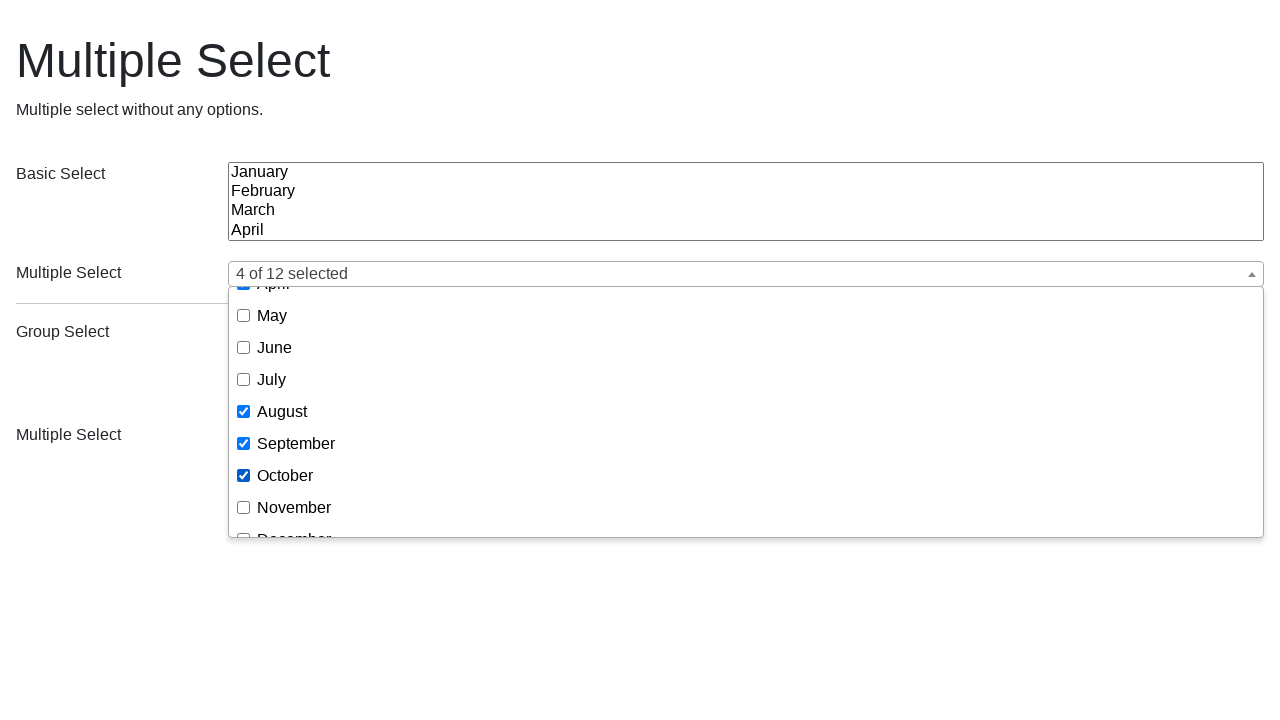

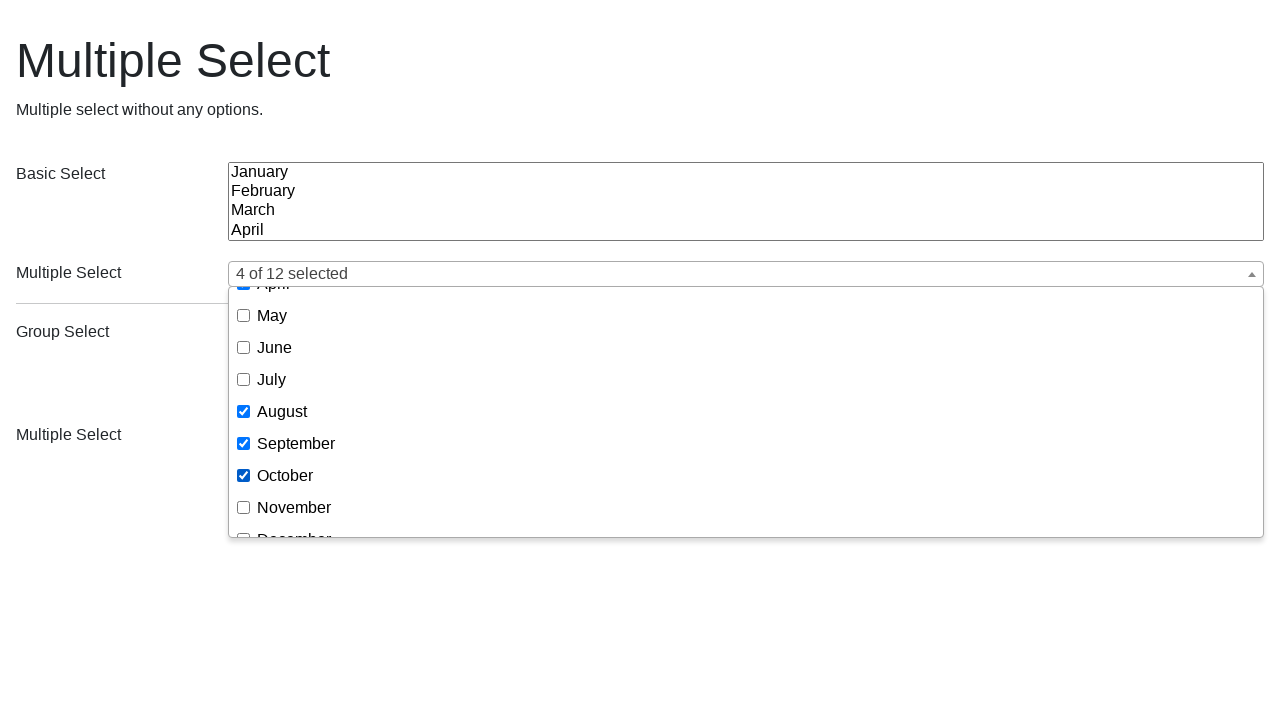